Tests scrollbar operations on a blog page by scrolling to the bottom, scrolling to a specific article element, scrolling back to top, and scrolling to a specific position.

Starting URL: https://www.cnblogs.com/longronglang/

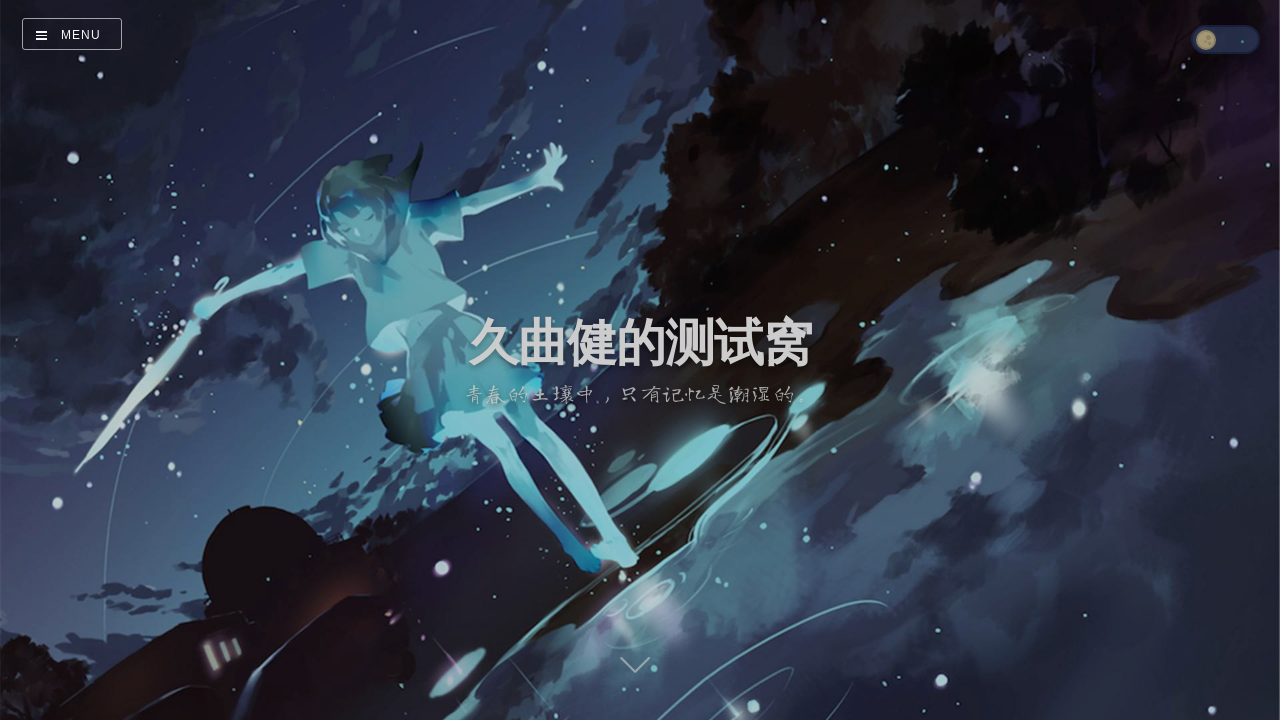

Article list loaded and first article element is available
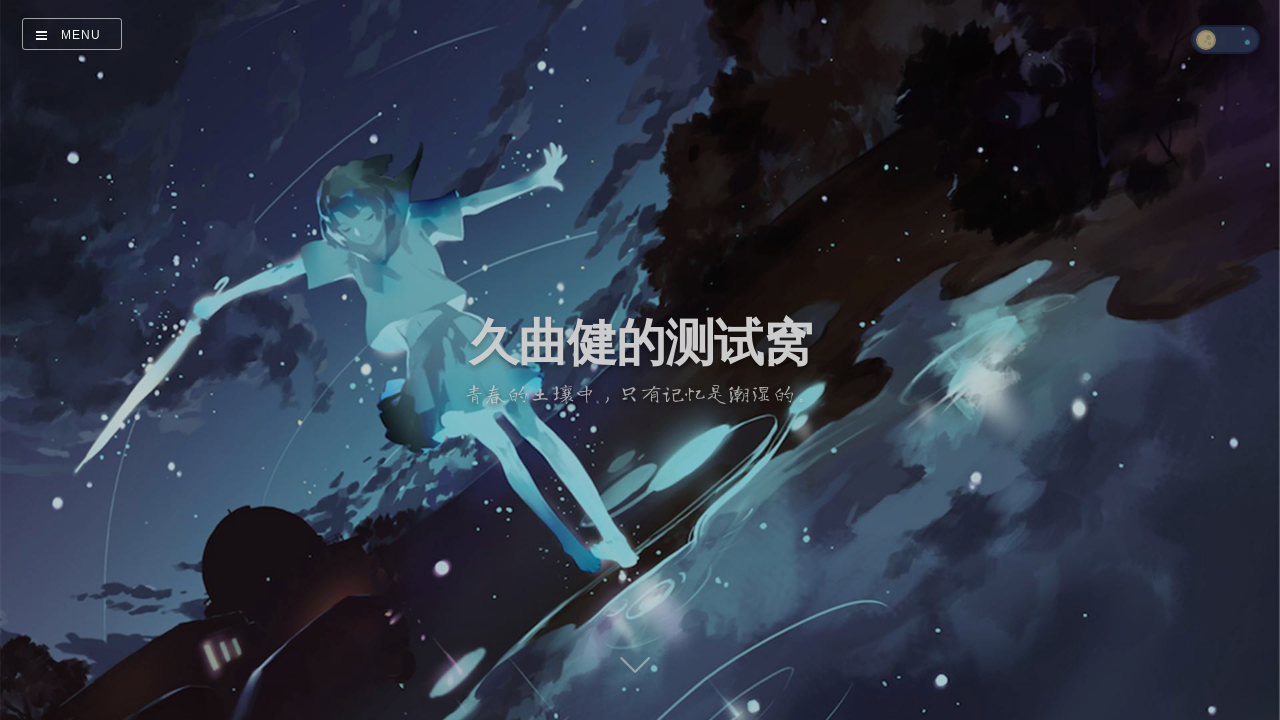

Located first article element
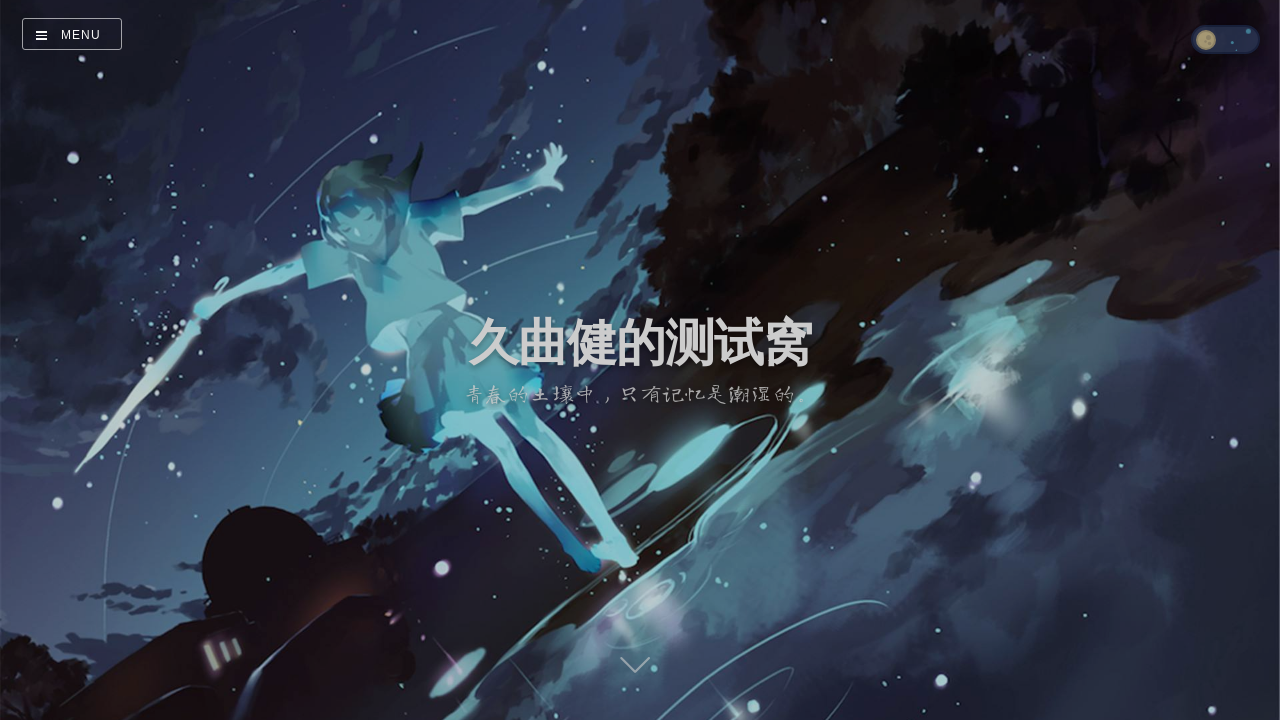

Scrolled to the bottom of the page
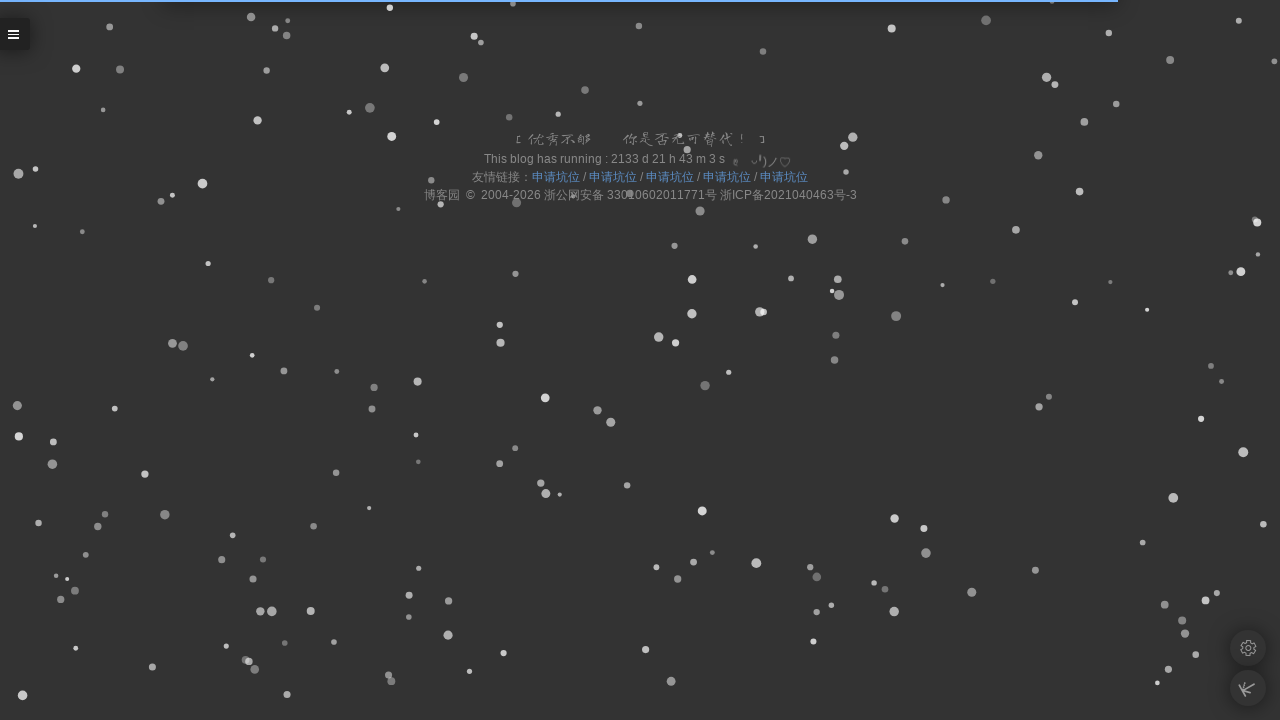

Waited 2 seconds for scroll animation to complete
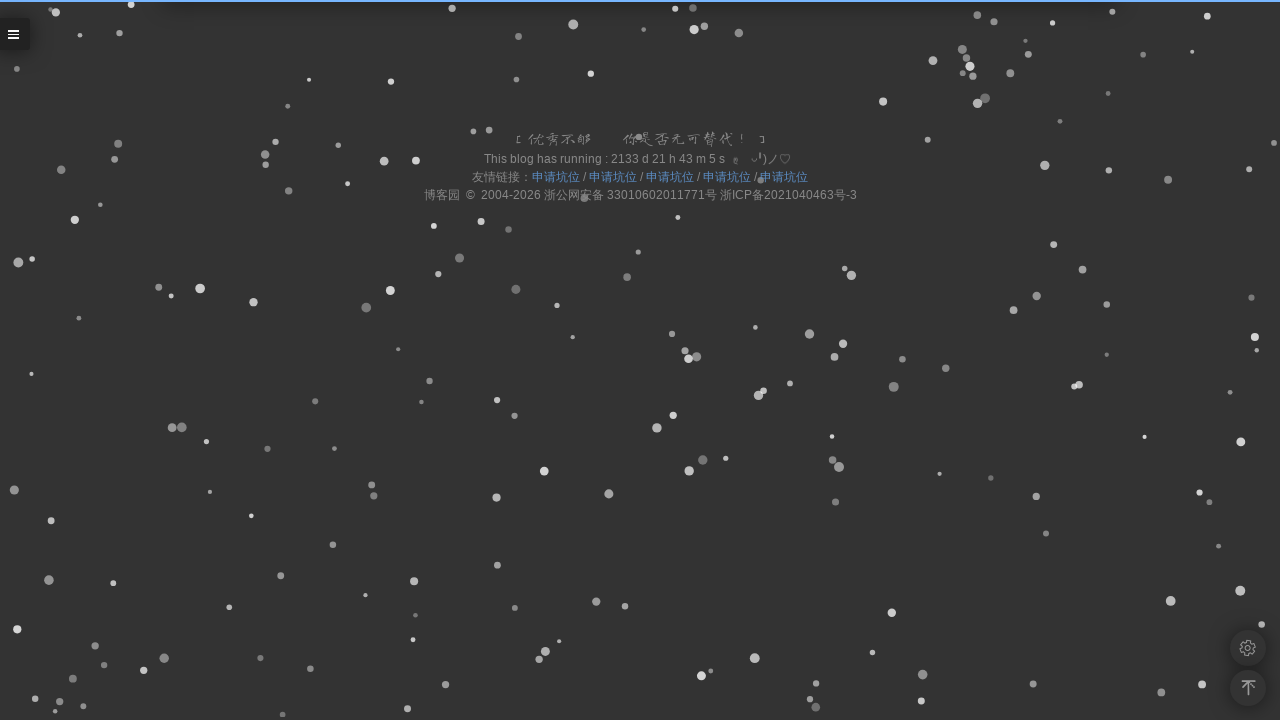

Scrolled first article element into view at top of viewport
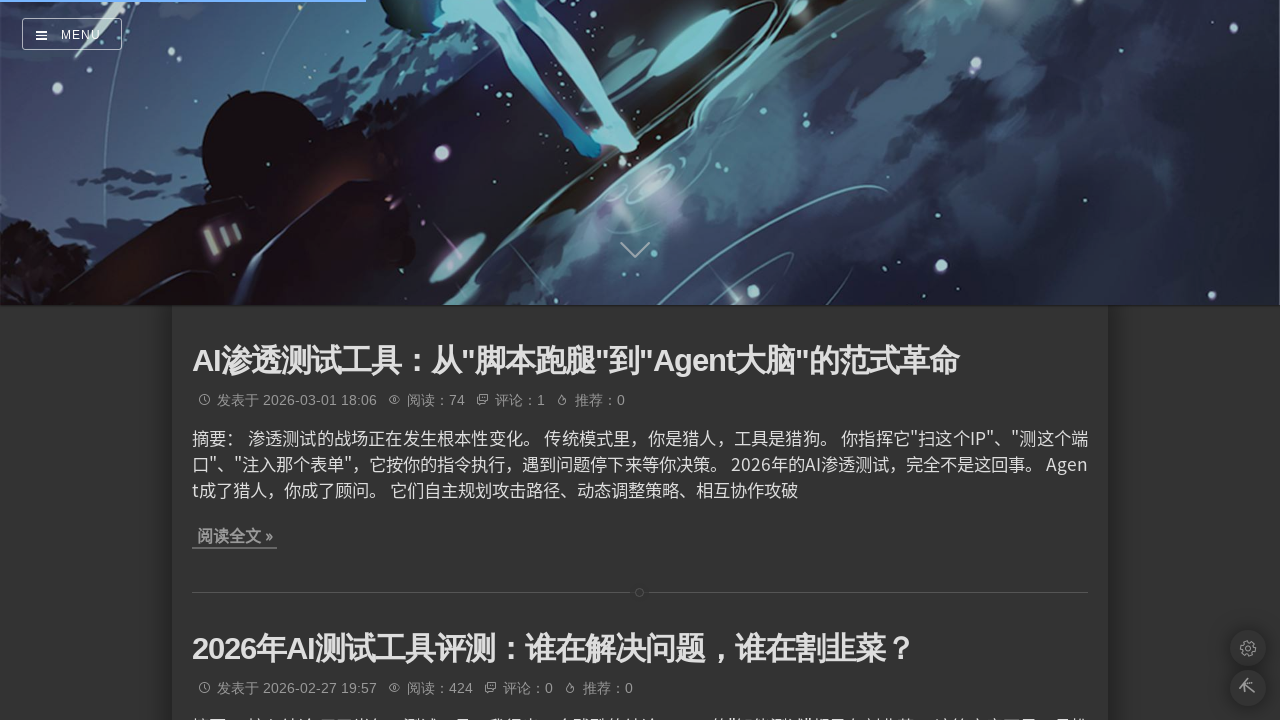

Waited 2 seconds after scrolling to article element
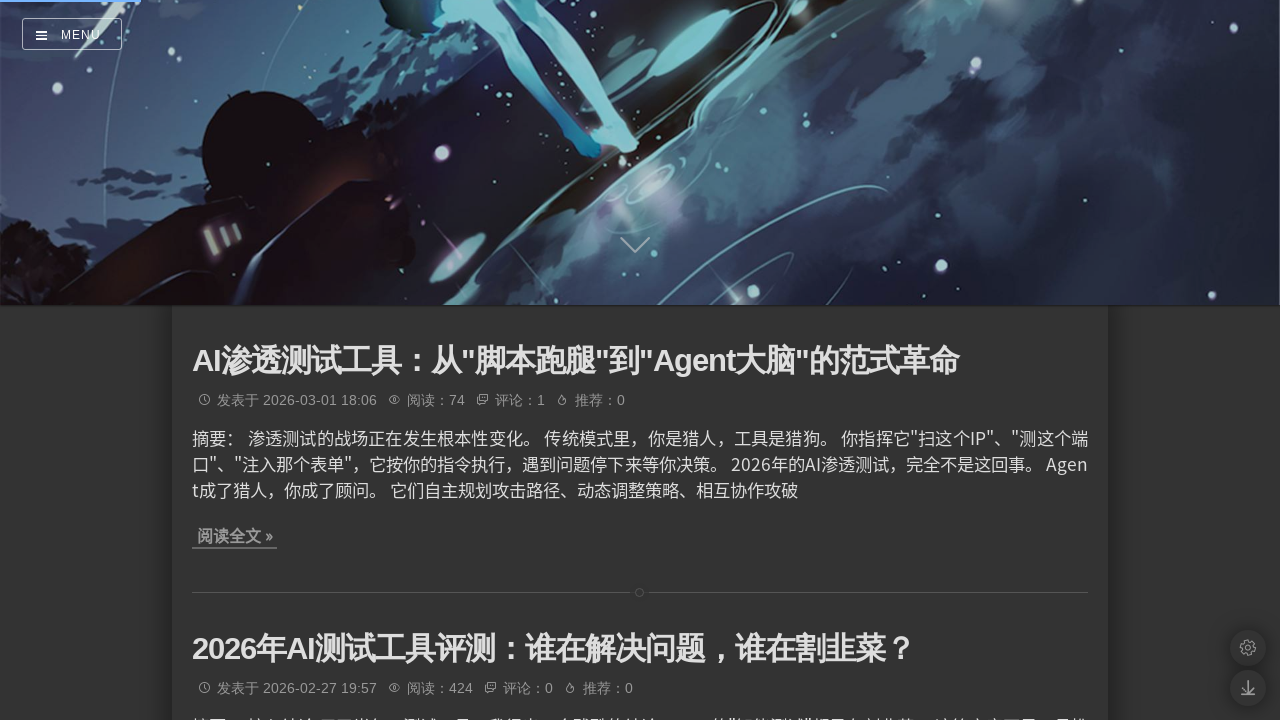

Scrolled back to the top of the page
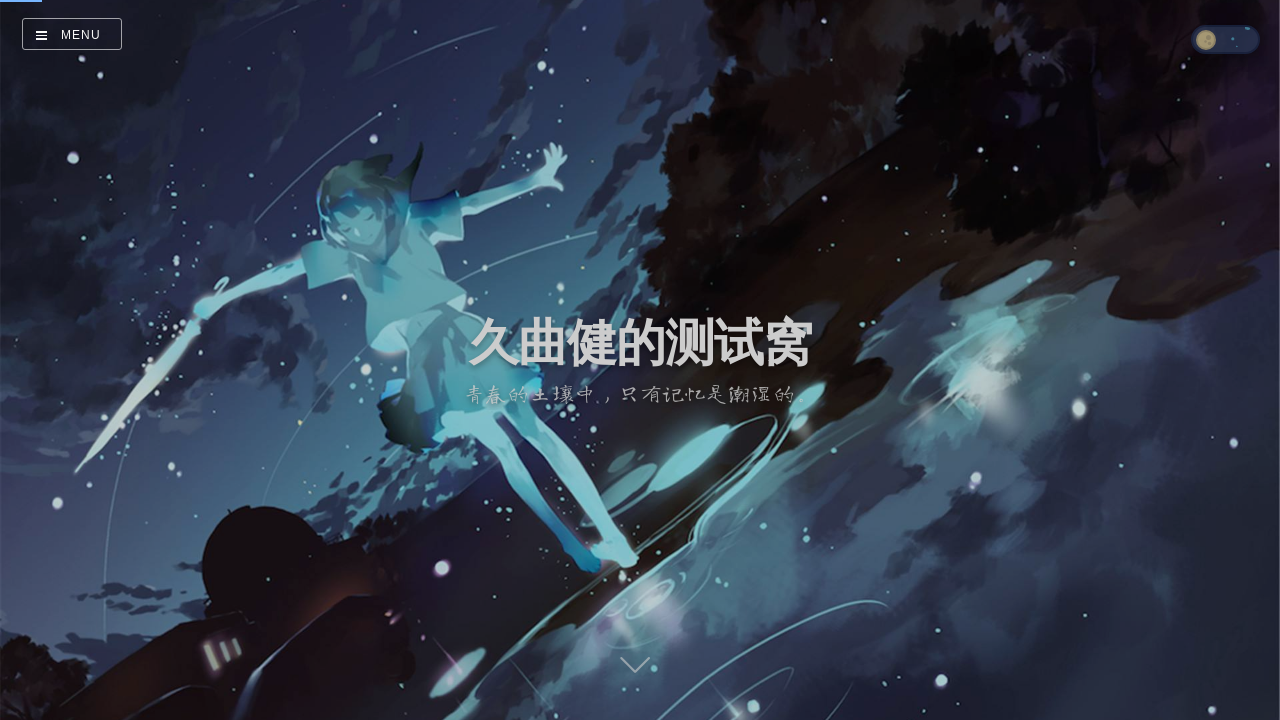

Waited 2 seconds after returning to top
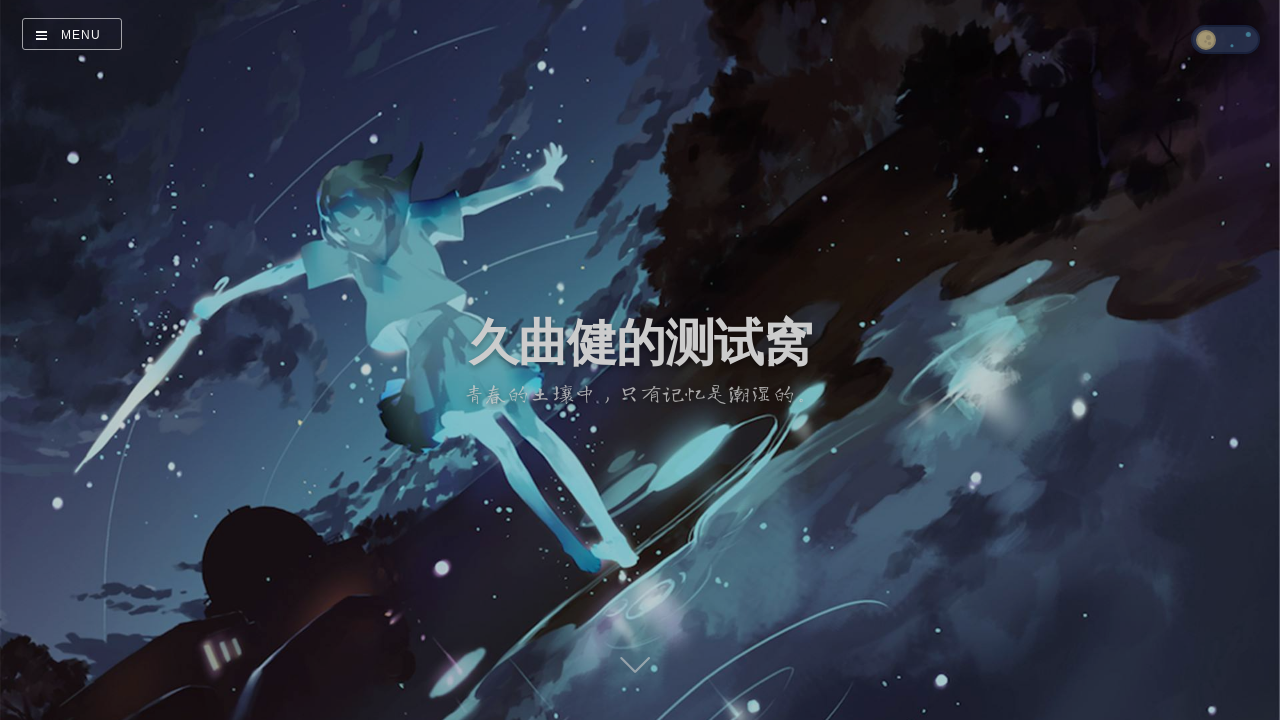

Scrolled to specific position (x: 200, y: 1000)
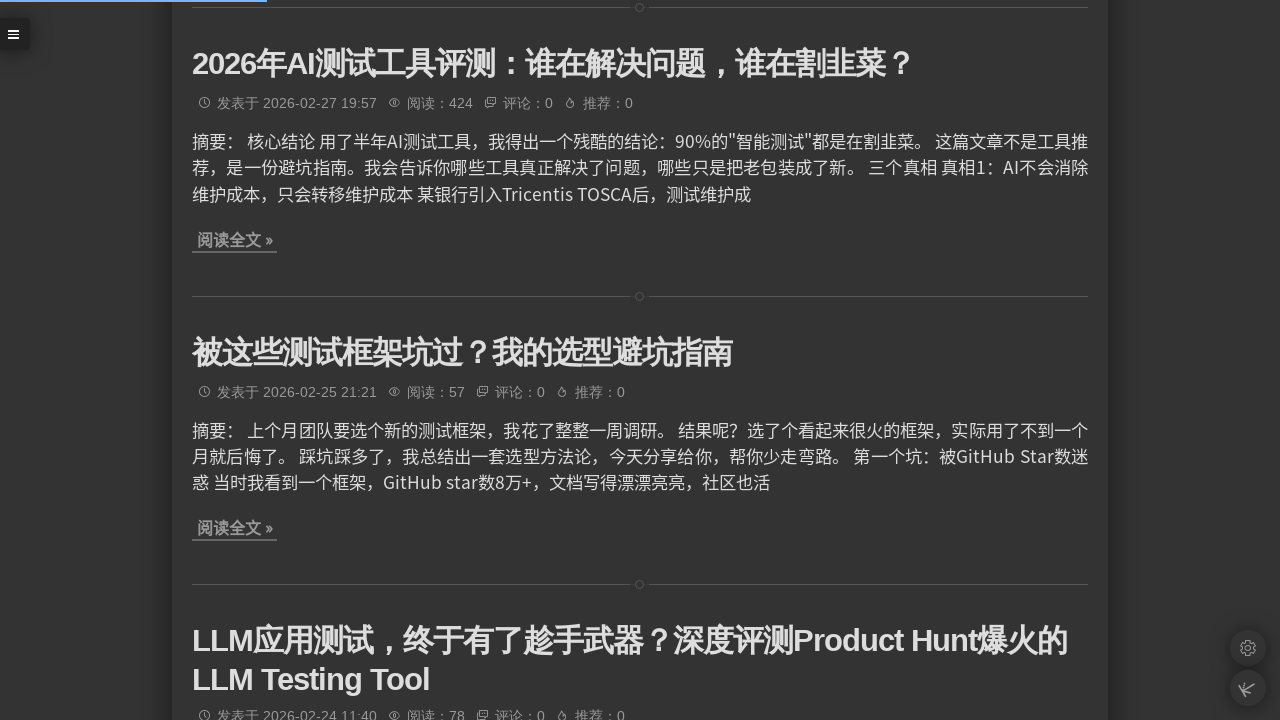

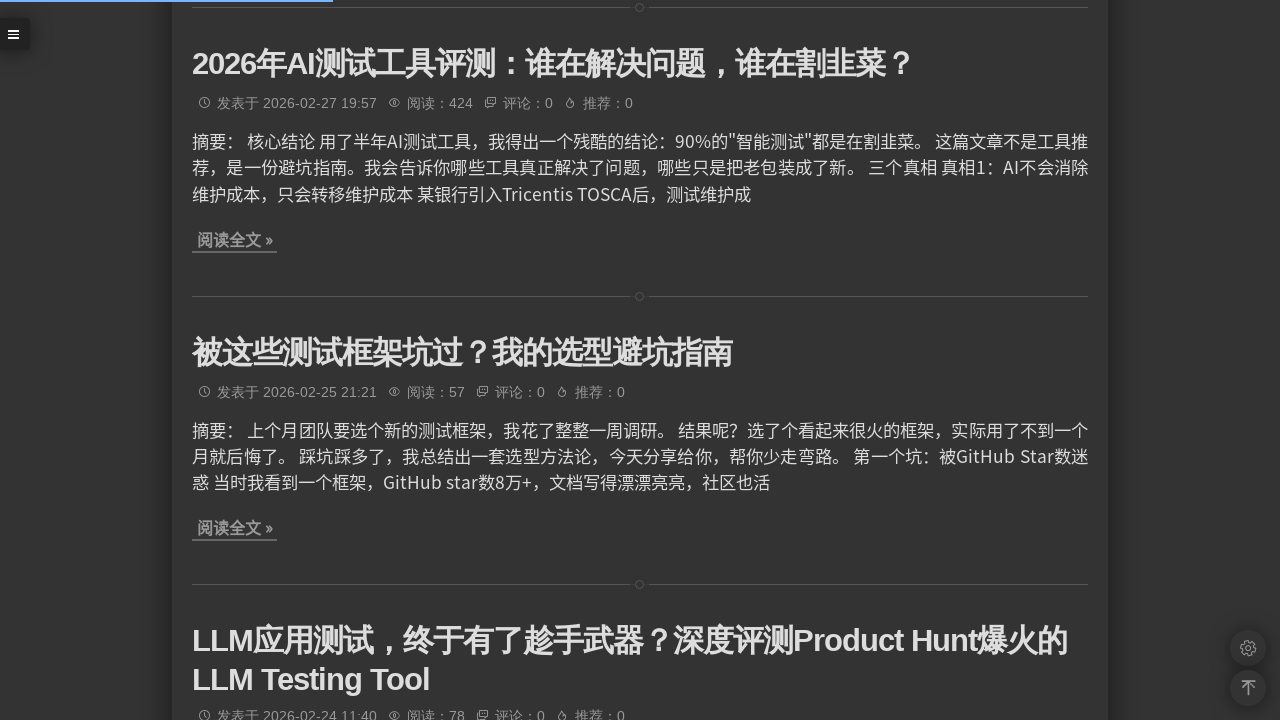